Solves a math problem by extracting a value from an image attribute, calculating the result, filling the answer field, and submitting the form with checkbox and radio button selections

Starting URL: http://suninjuly.github.io/get_attribute.html

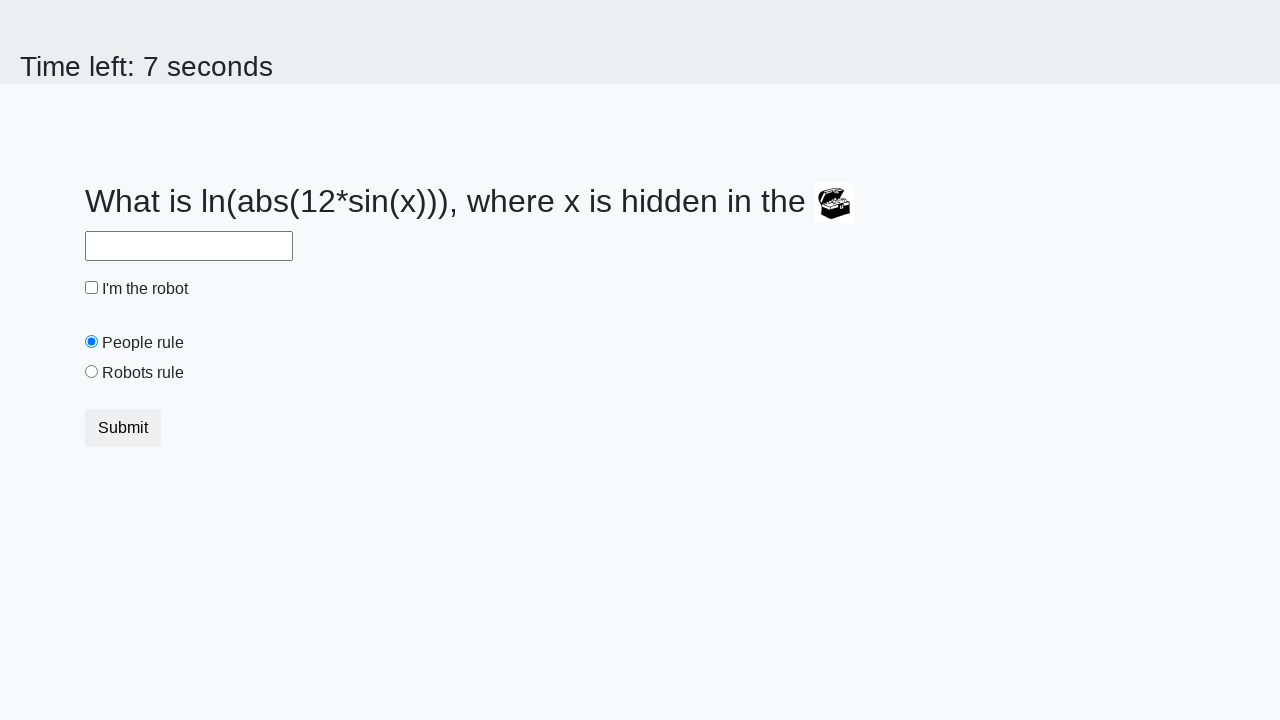

Located treasure image element
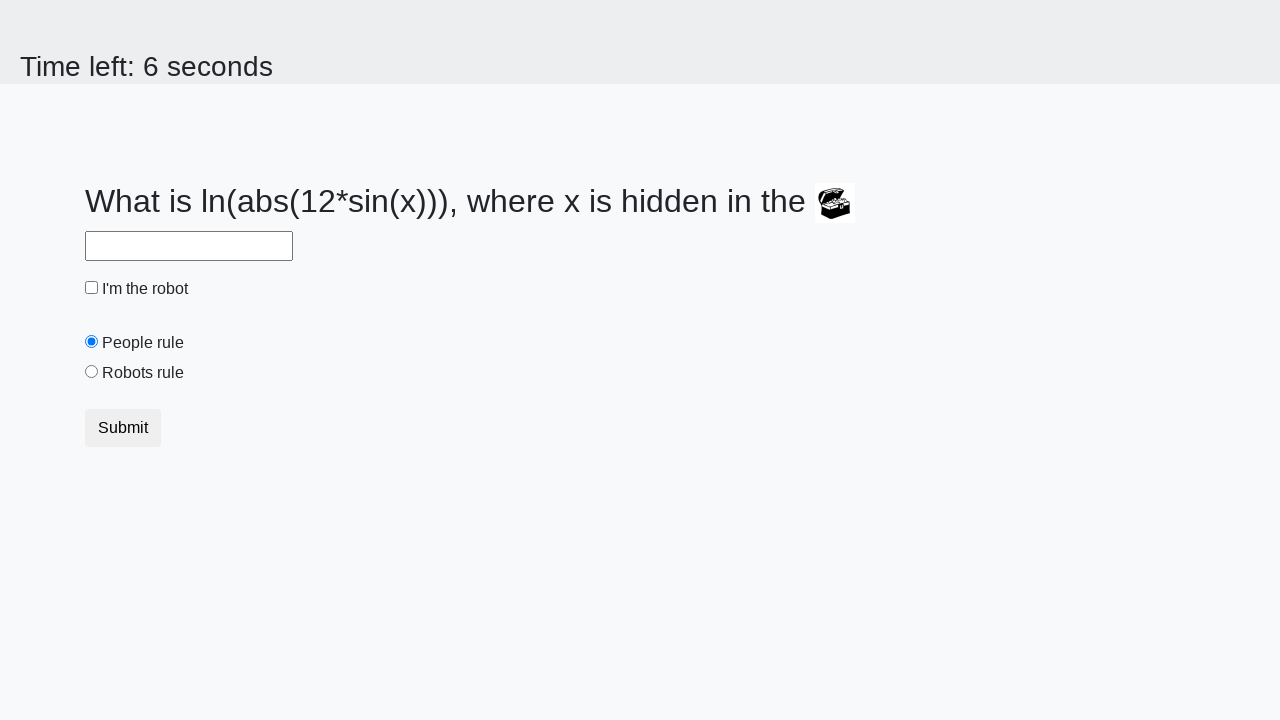

Extracted valuex attribute from treasure image: 791
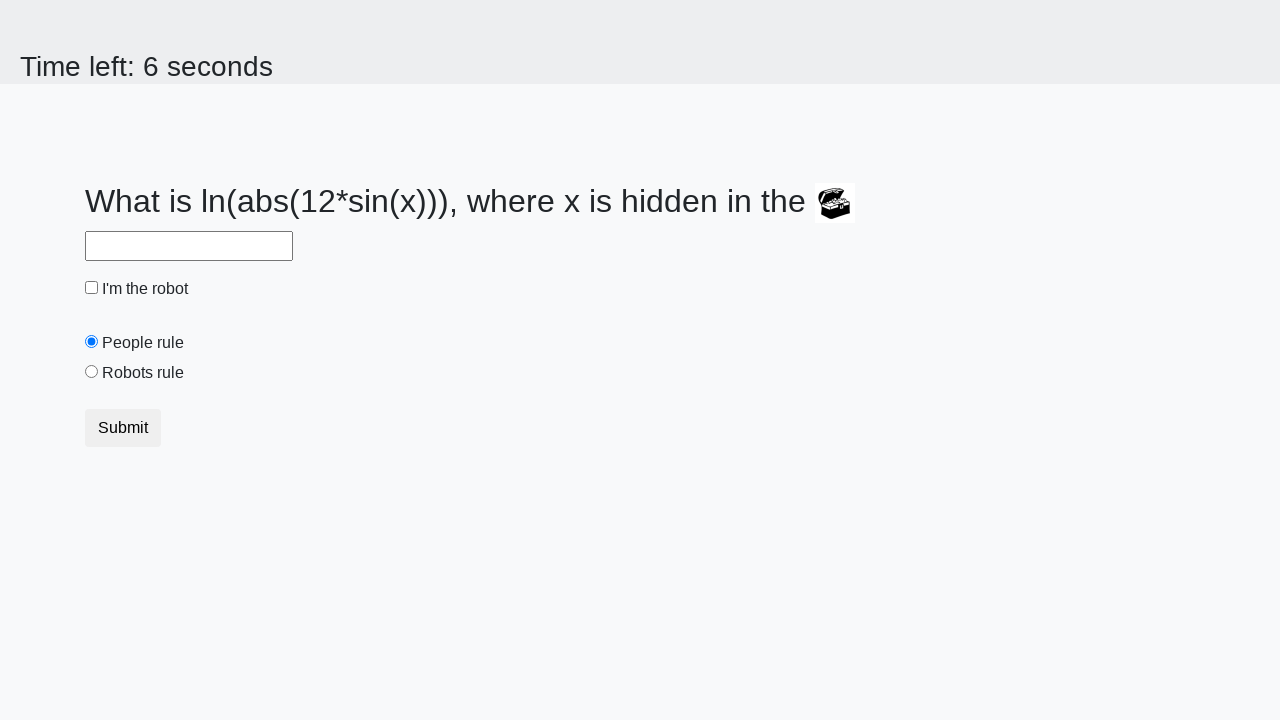

Calculated math result: 2.022619043700991
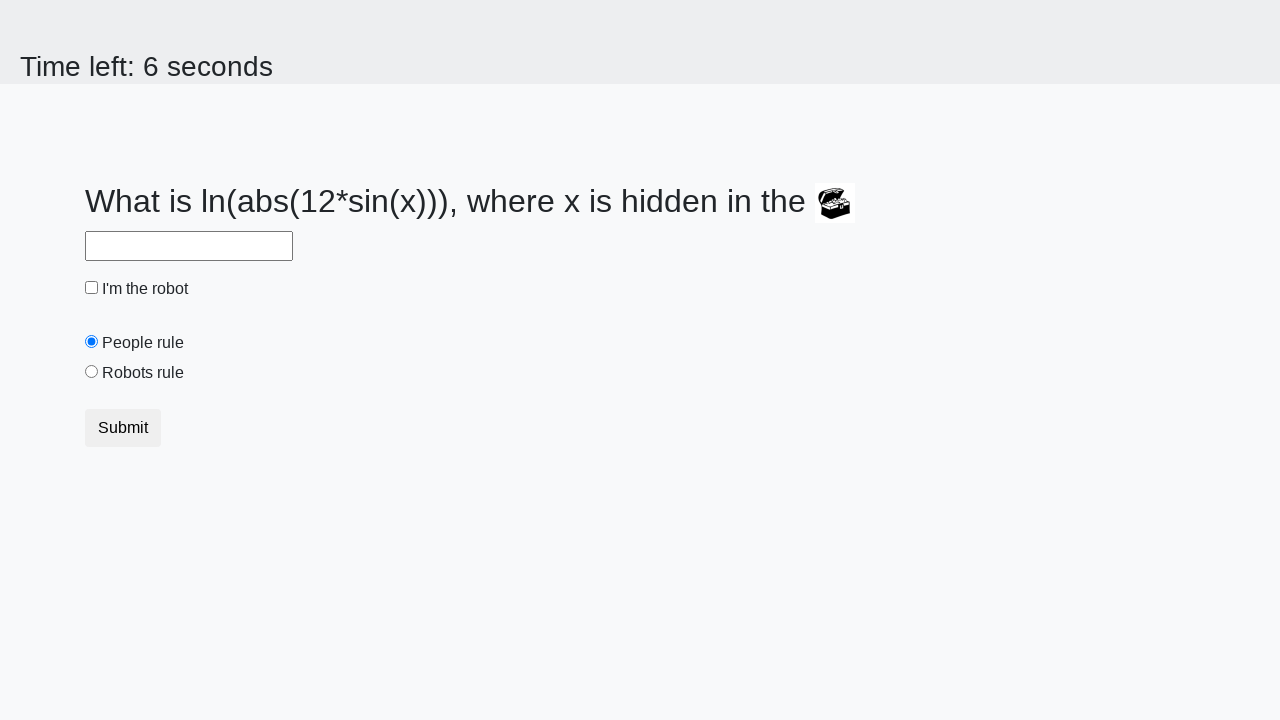

Filled answer field with calculated value: 2.022619043700991 on #answer
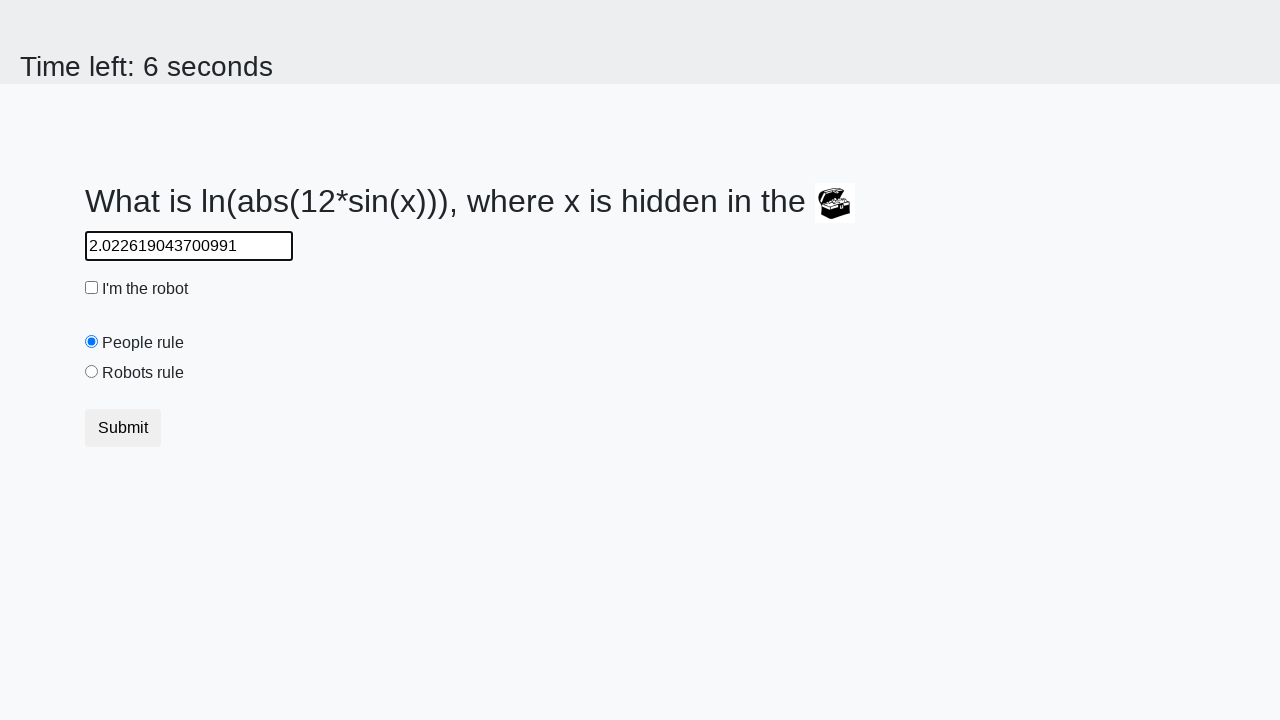

Checked the robot checkbox at (92, 288) on #robotCheckbox
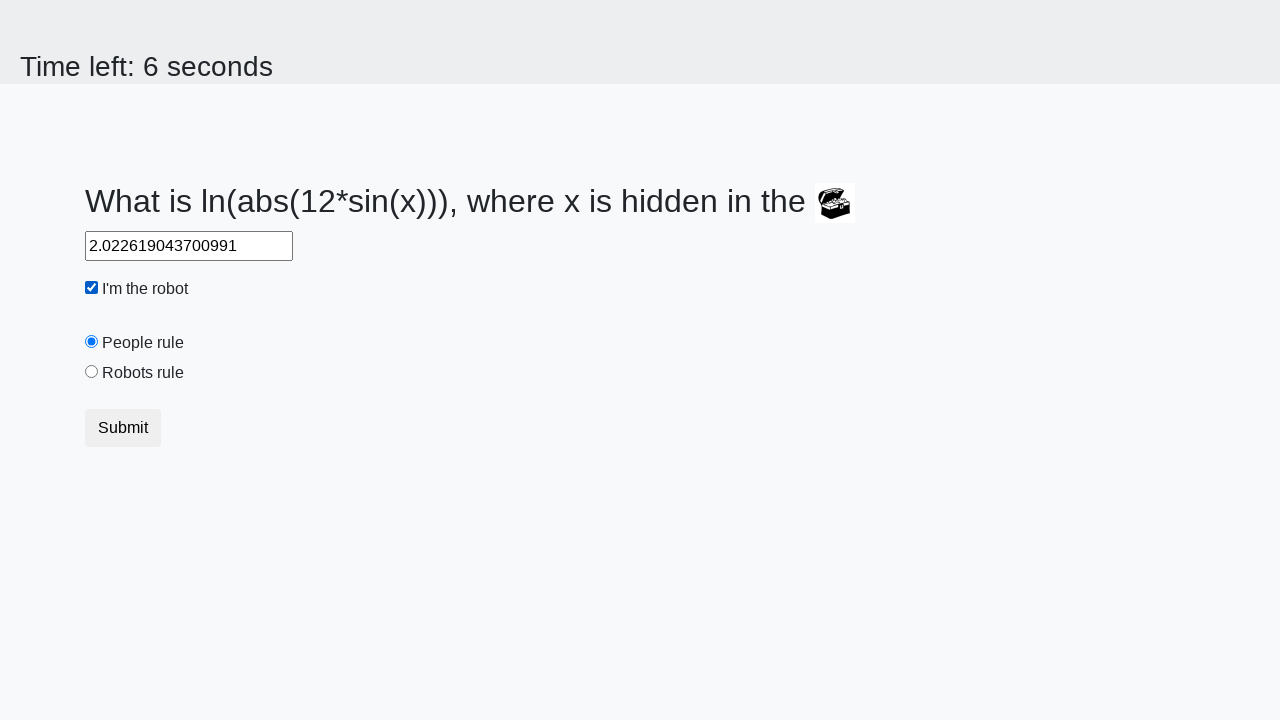

Selected the robots rule radio button at (92, 372) on #robotsRule
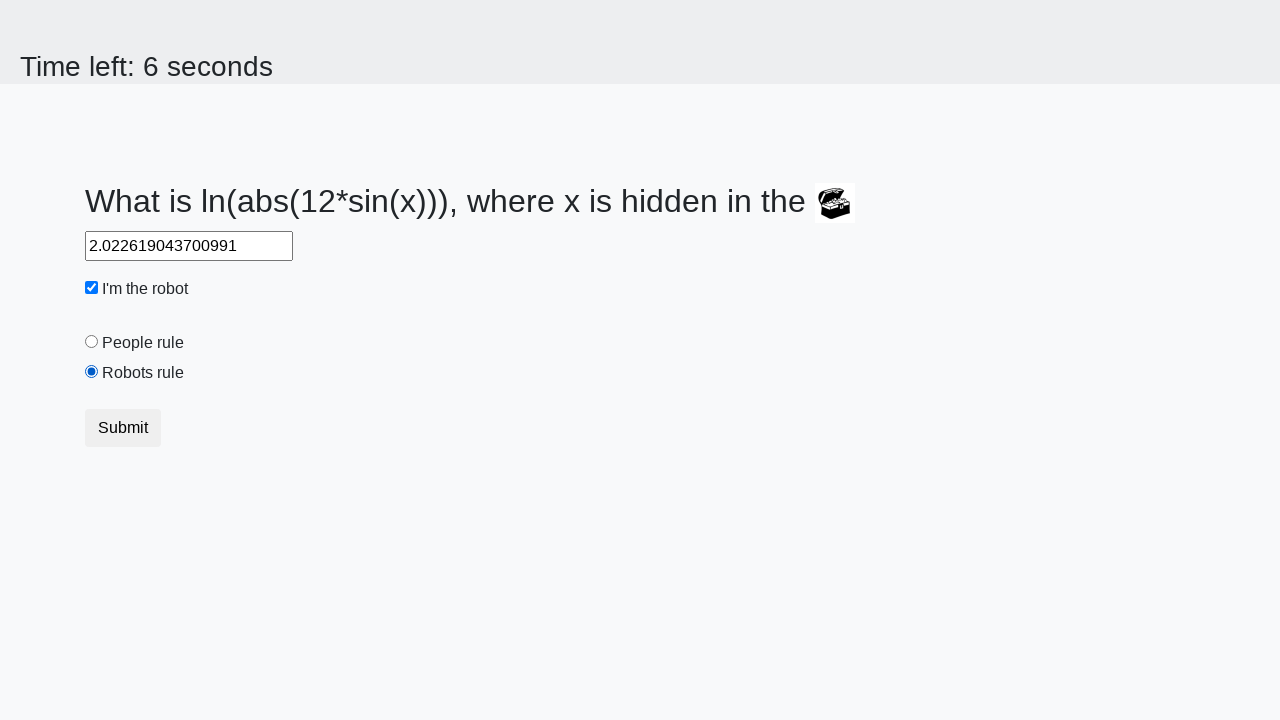

Clicked submit button to submit the form at (123, 428) on .btn.btn-default
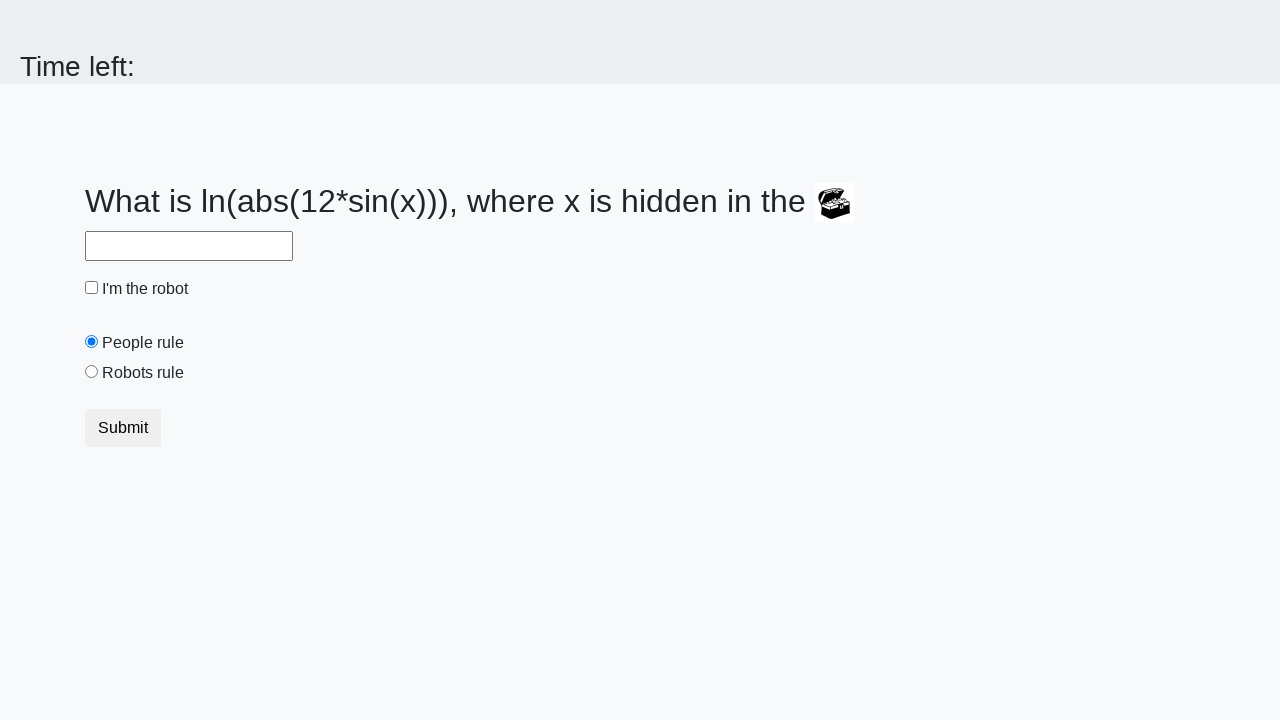

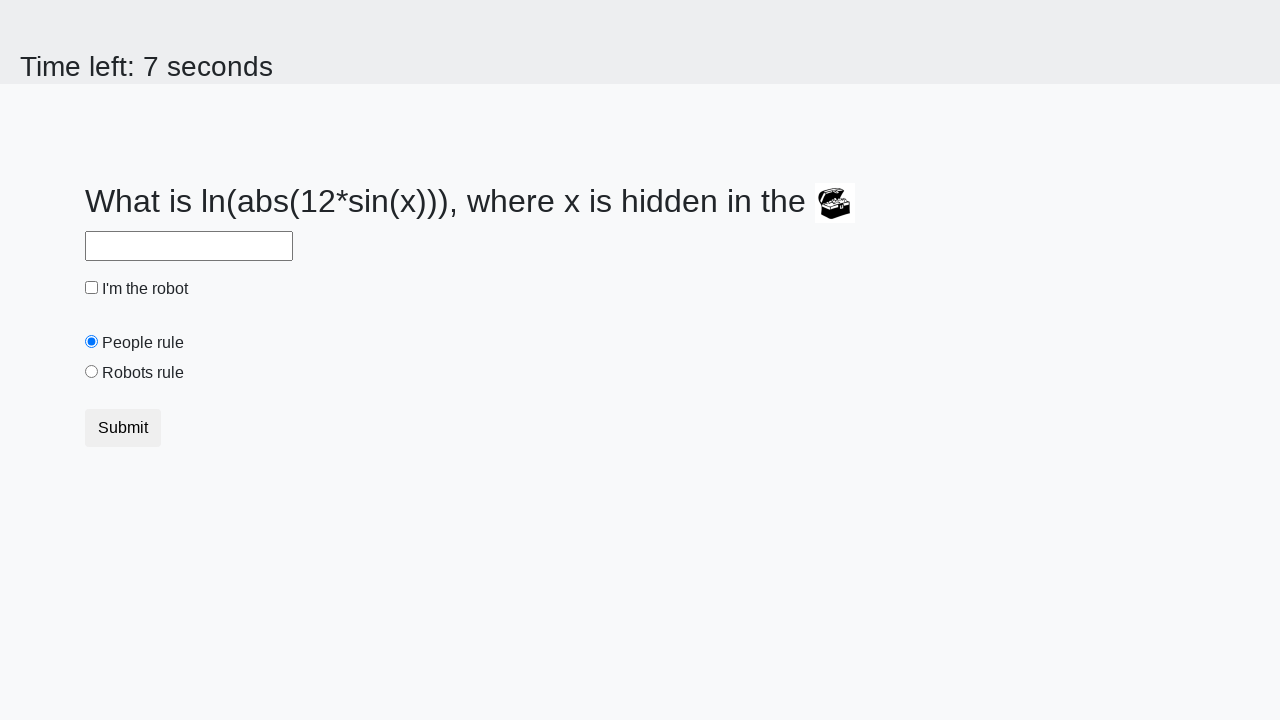